Navigates to Rahul Shetty Academy homepage and waits for the page to load, verifying basic page access

Starting URL: https://www.rahulshettyacademy.com

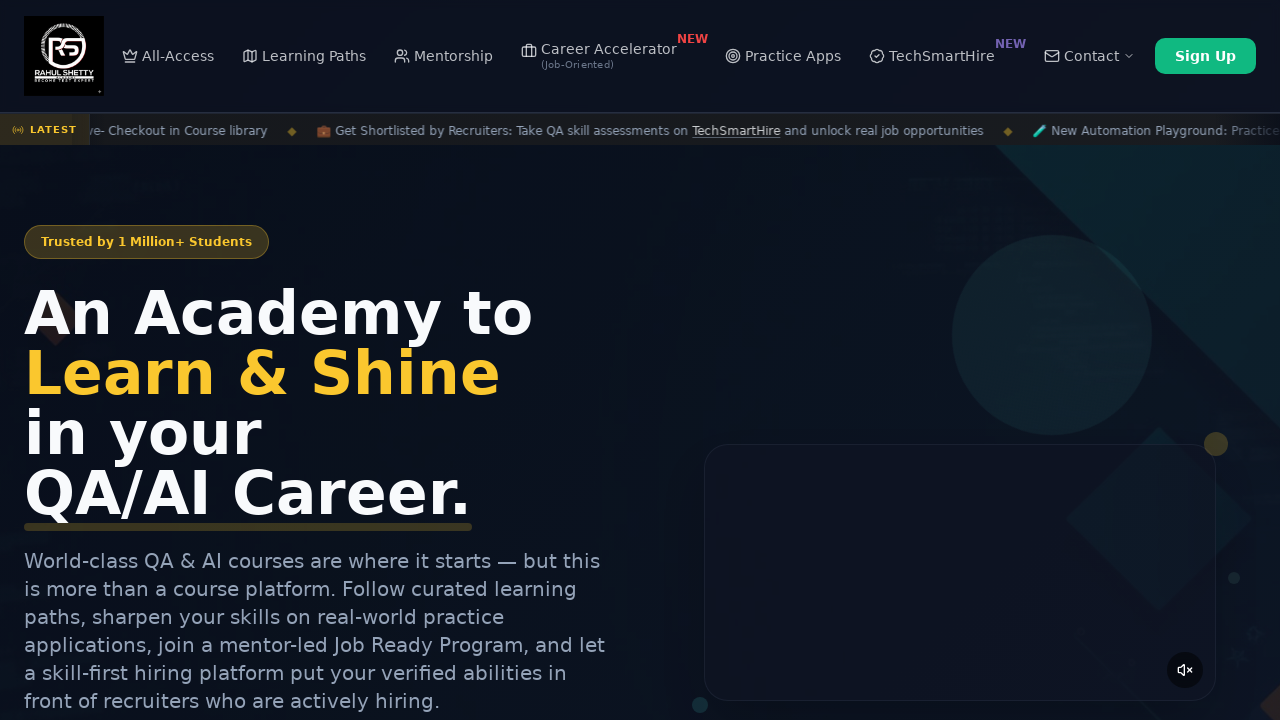

Waited for page DOM to be fully loaded
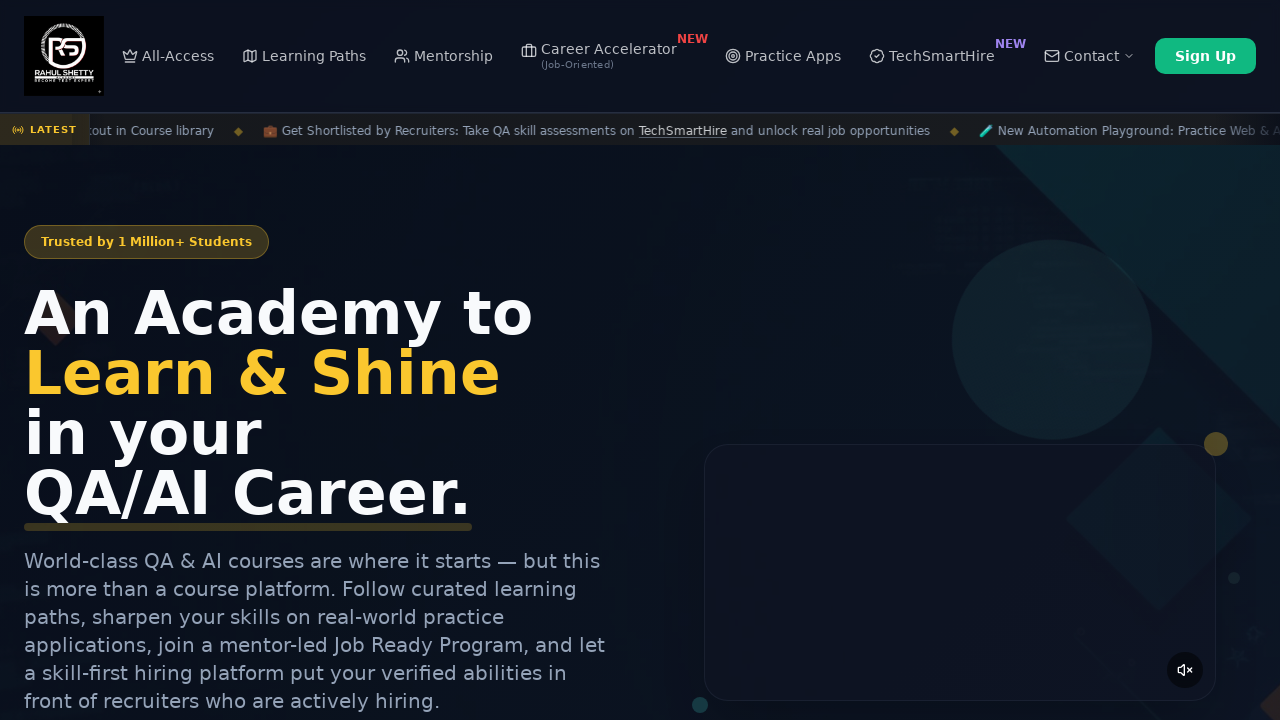

Verified page title is present, confirming Rahul Shetty Academy homepage loaded successfully
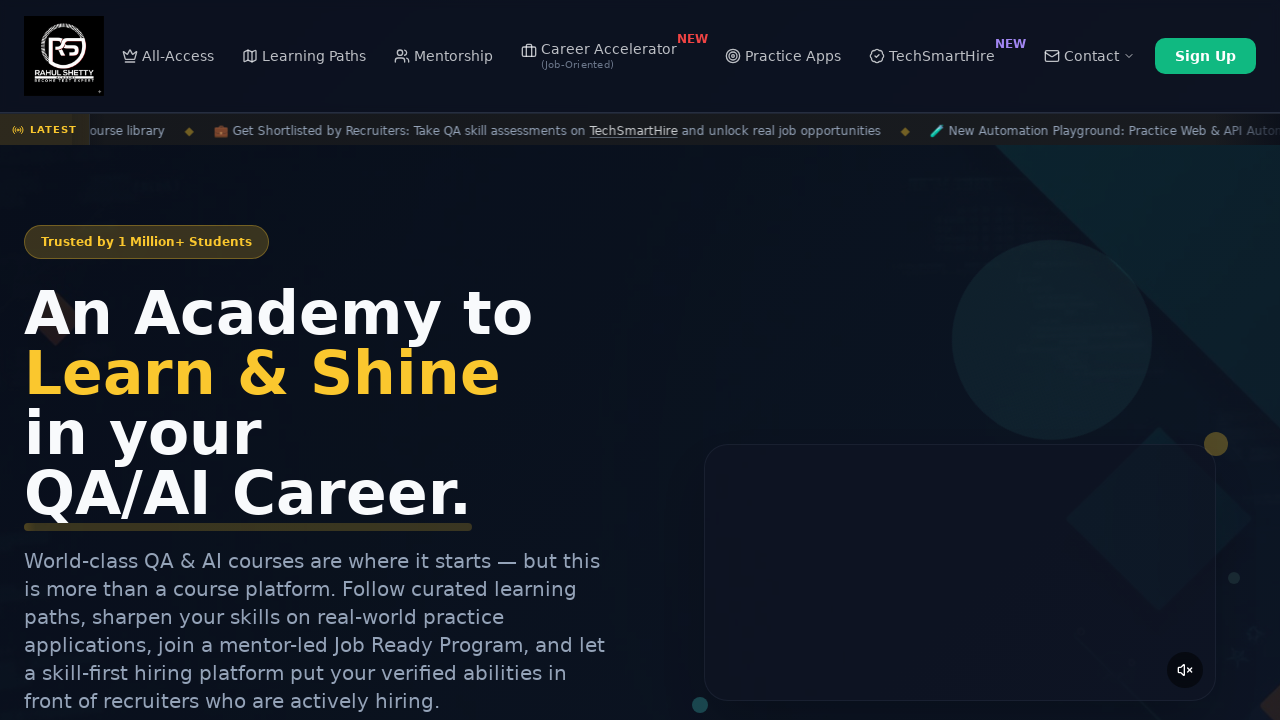

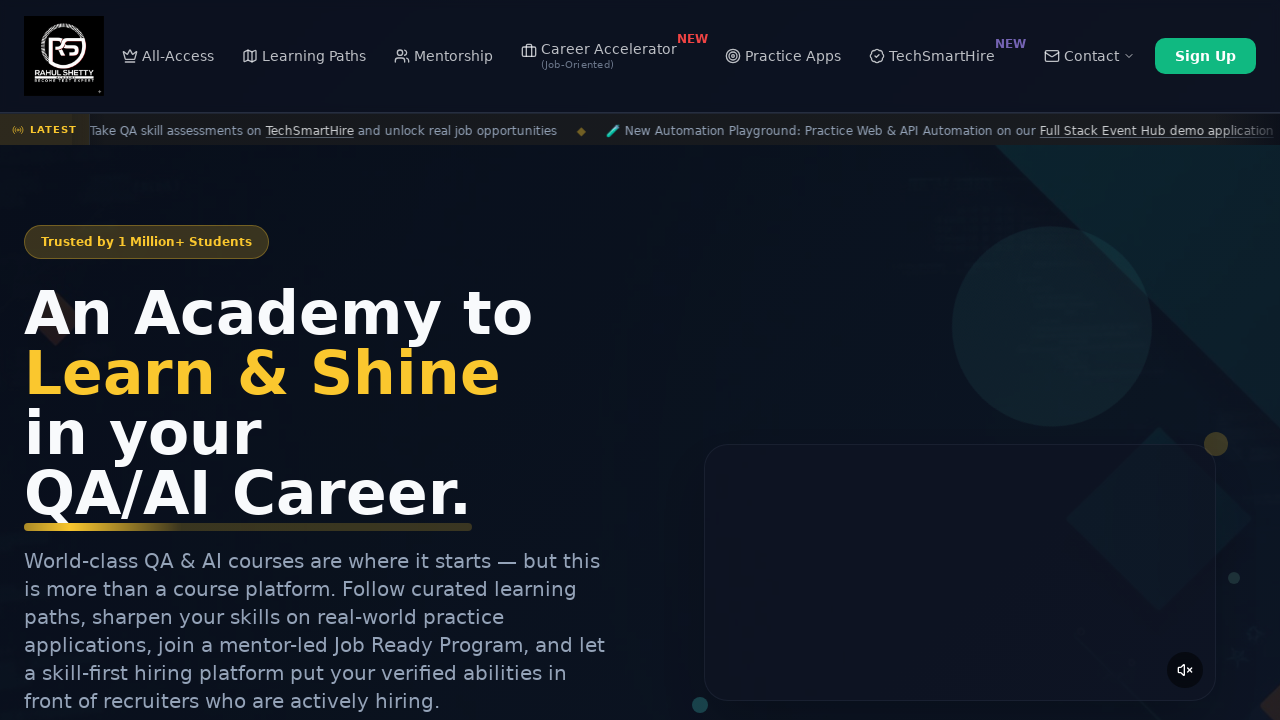